Tests alert handling functionality by navigating to the confirm alert tab, triggering an alert dialog, and dismissing it to verify the result message

Starting URL: https://demo.automationtesting.in/Alerts.html

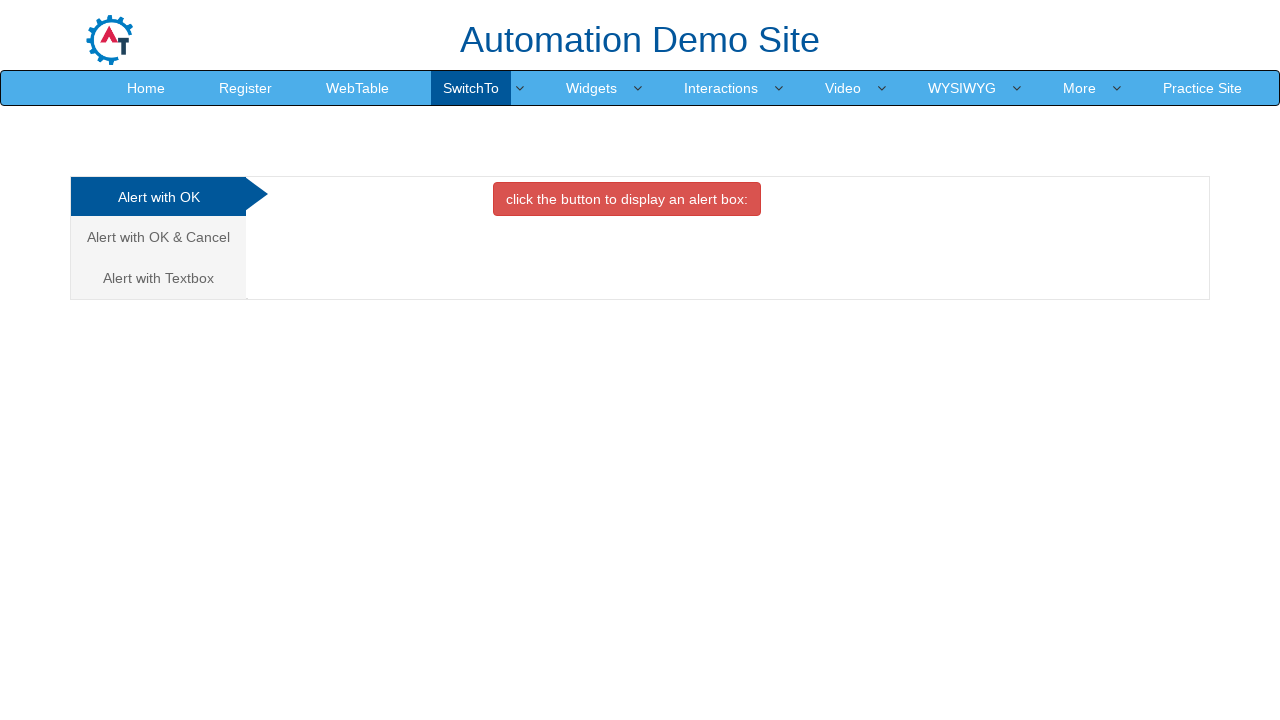

Clicked on the 'Alert with OK & Cancel' tab at (160, 237) on xpath=//ul[contains(@class,'nav-tabs')]/li[2]
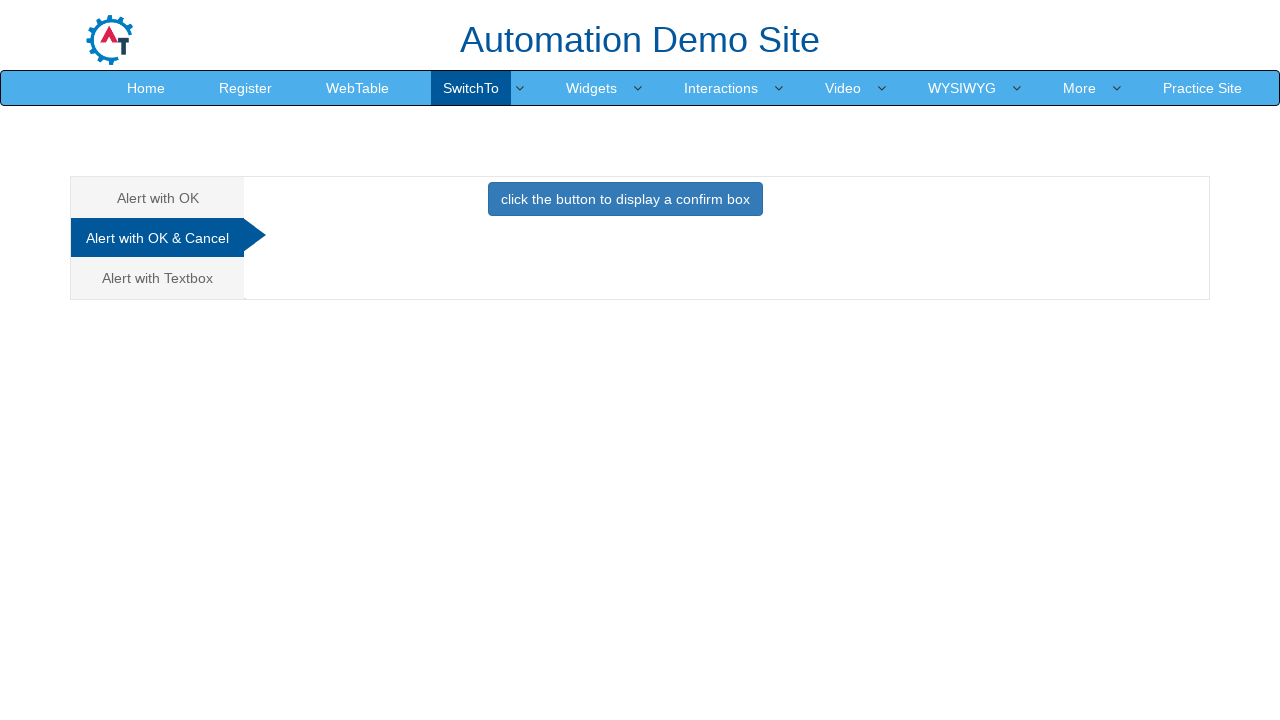

Clicked button to trigger confirm dialog at (625, 199) on xpath=//button[text()='click the button to display a confirm box ']
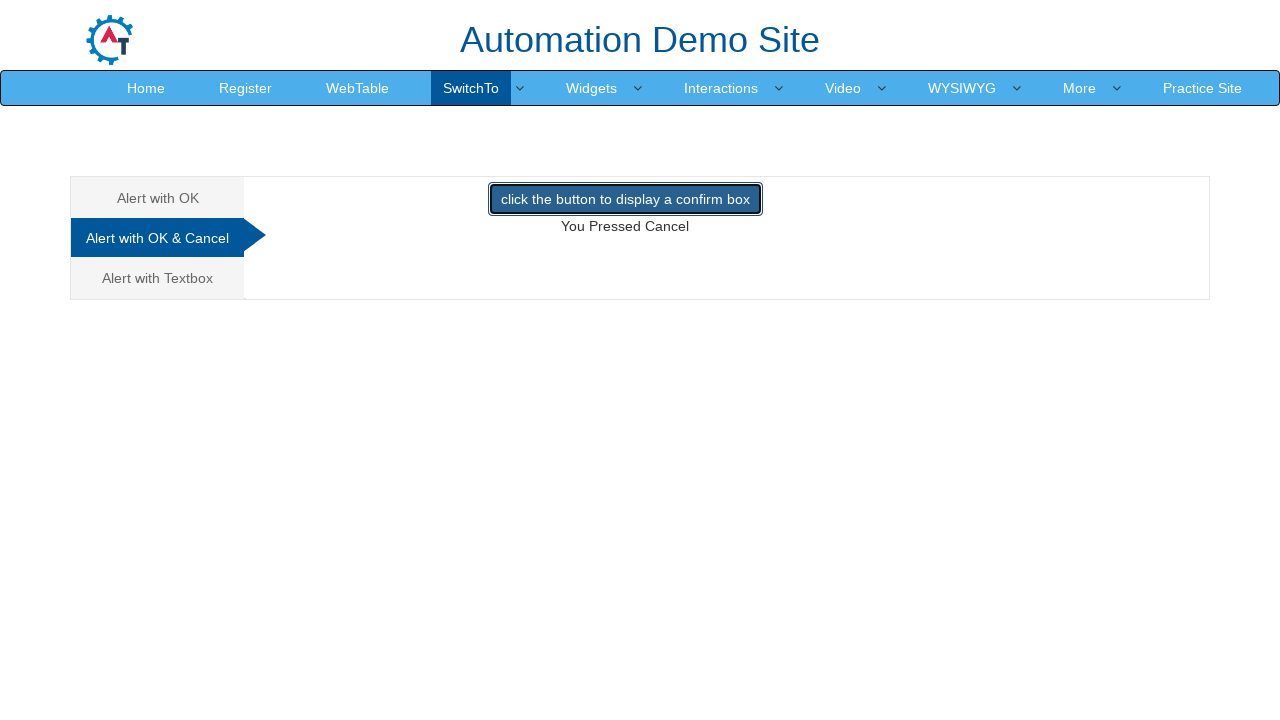

Set up dialog handler to dismiss alert
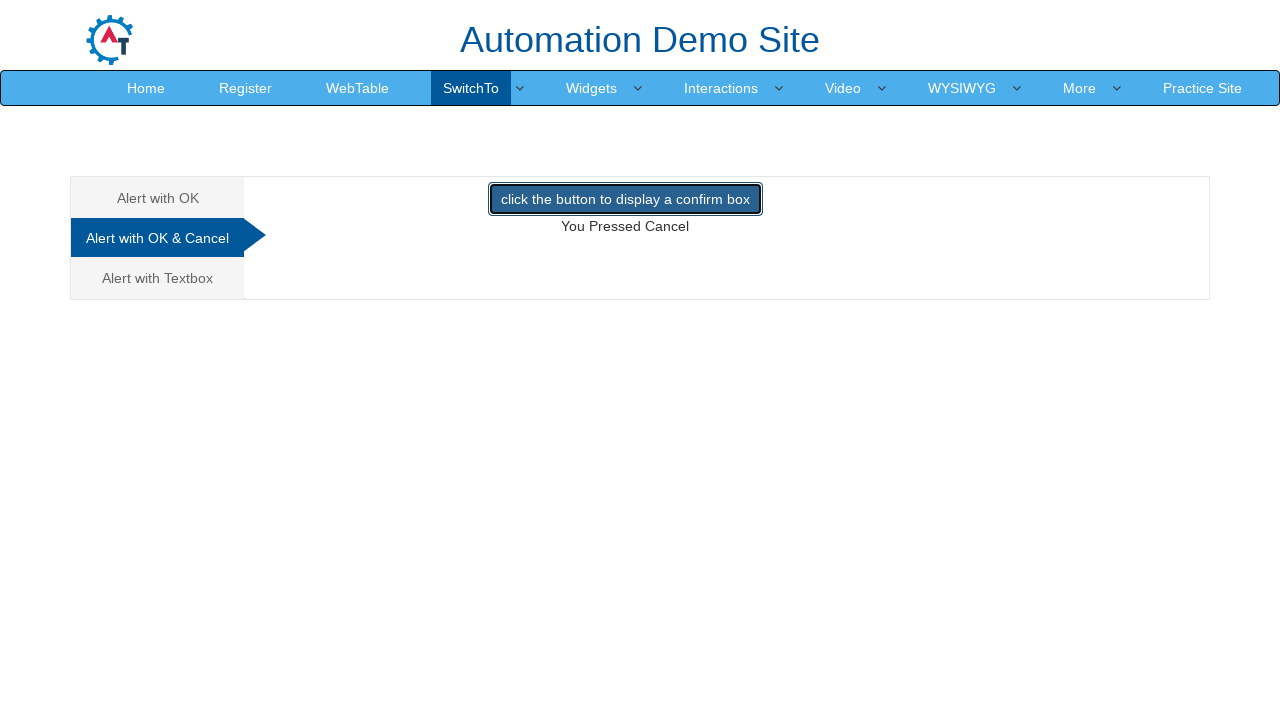

Result message appeared after dismissing alert
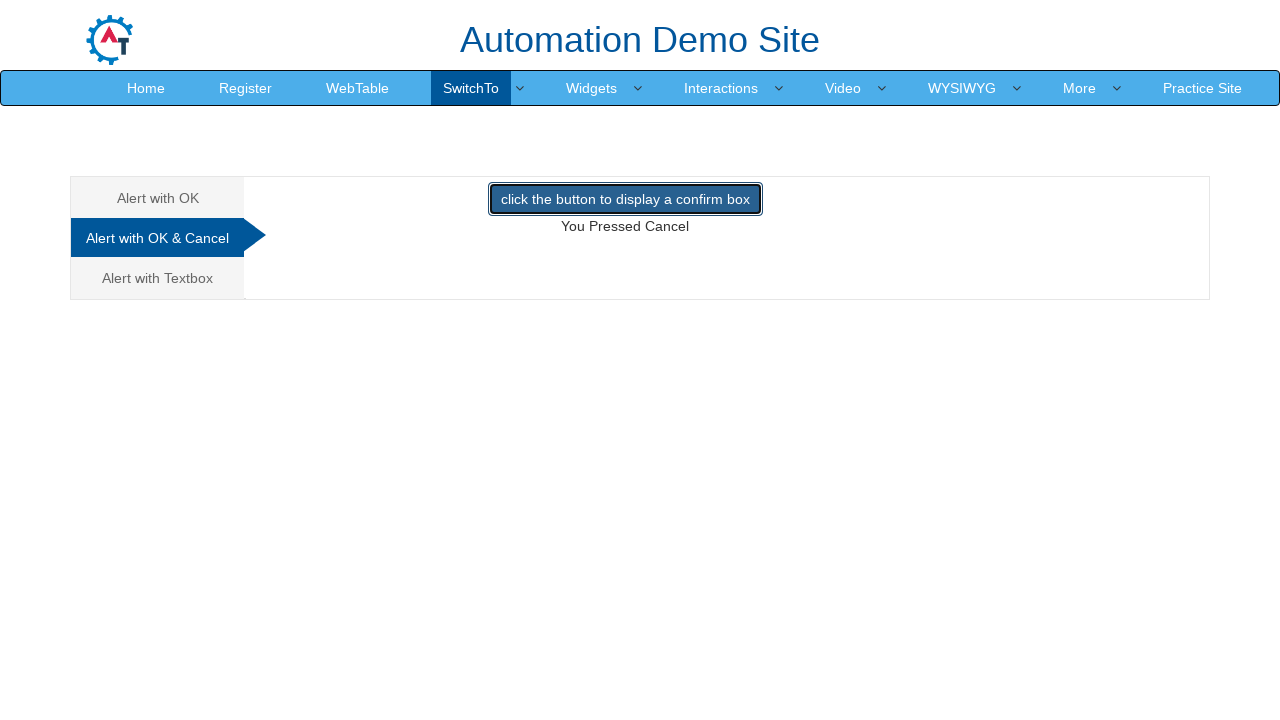

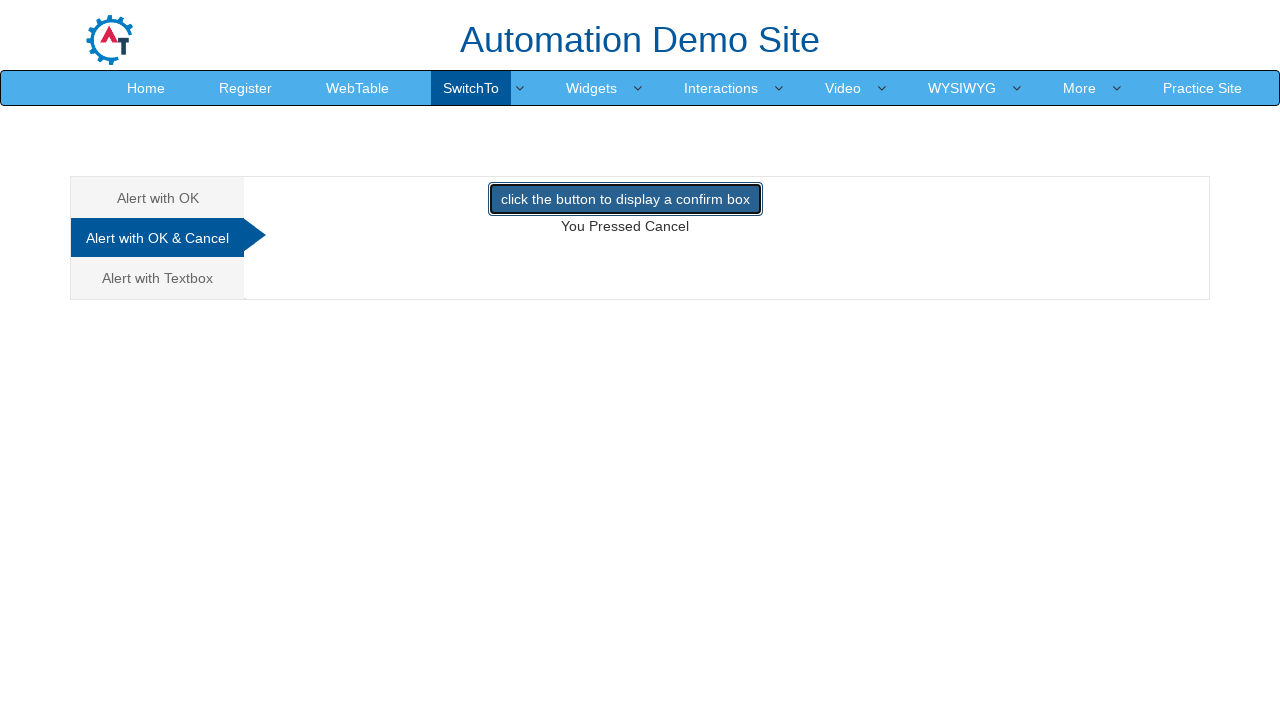